Tests the text box form on demoqa.com by filling in user name, email, current address, and permanent address fields, then submitting the form.

Starting URL: https://demoqa.com/text-box

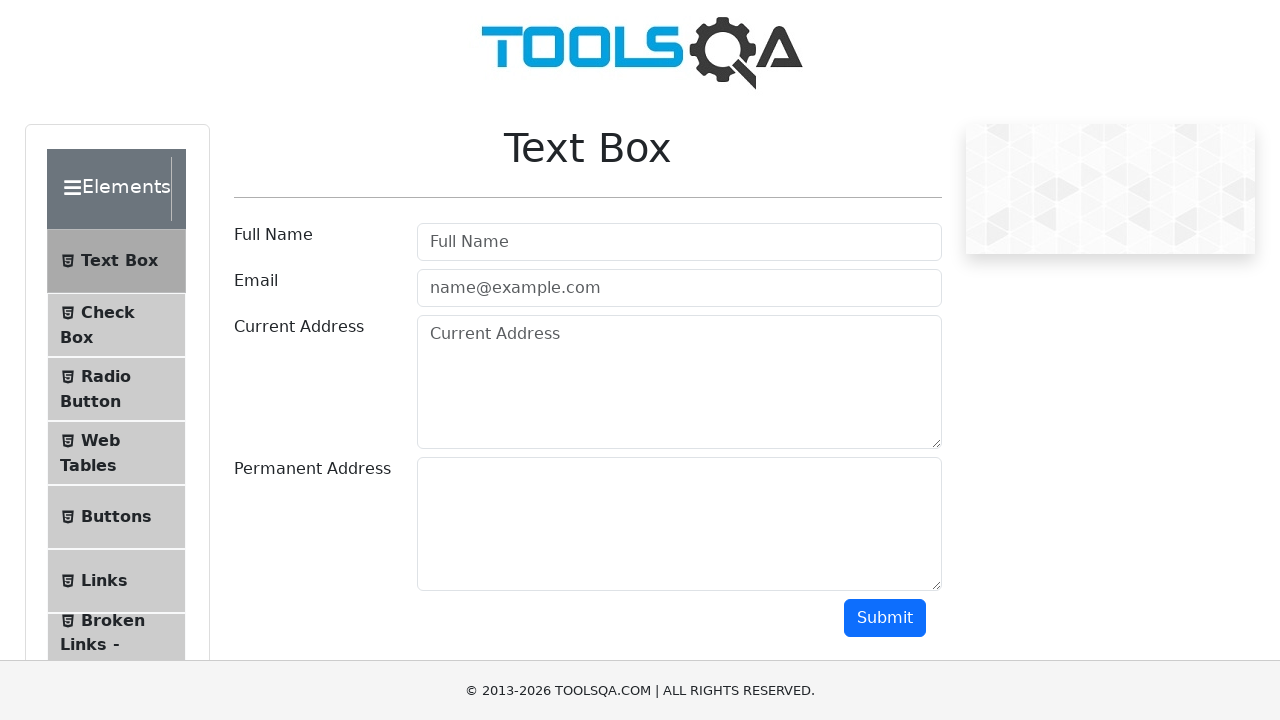

Filled user name field with 'abc' on input#userName
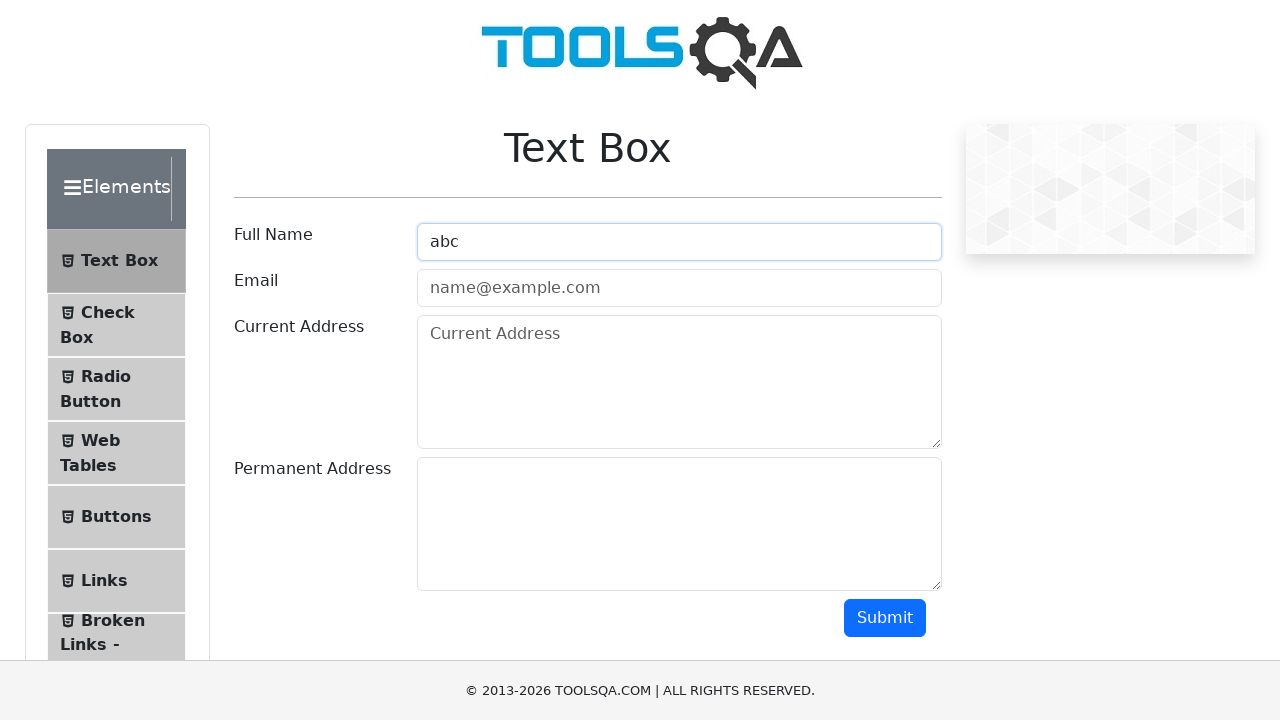

Filled email field with 'abc.gf@gmail.com' on input#userEmail
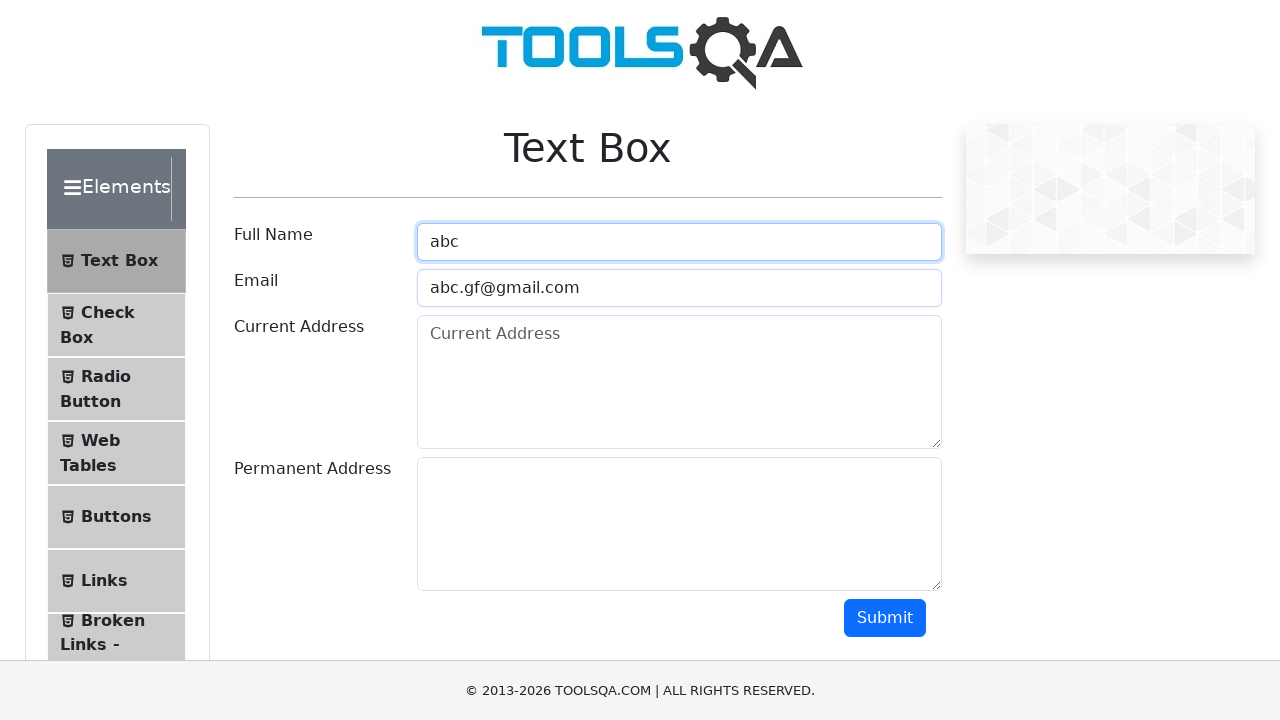

Filled current address field with '8 bender st' on textarea#currentAddress
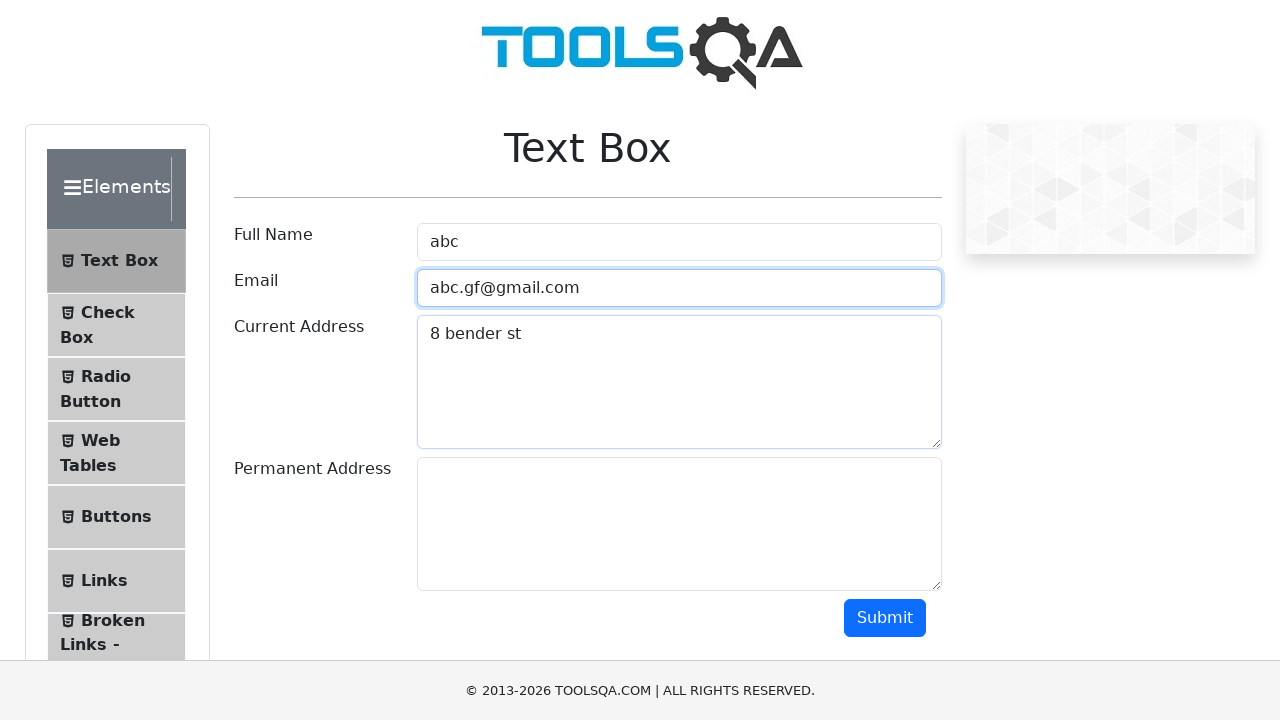

Filled permanent address field with '23 froce dr' on textarea#permanentAddress
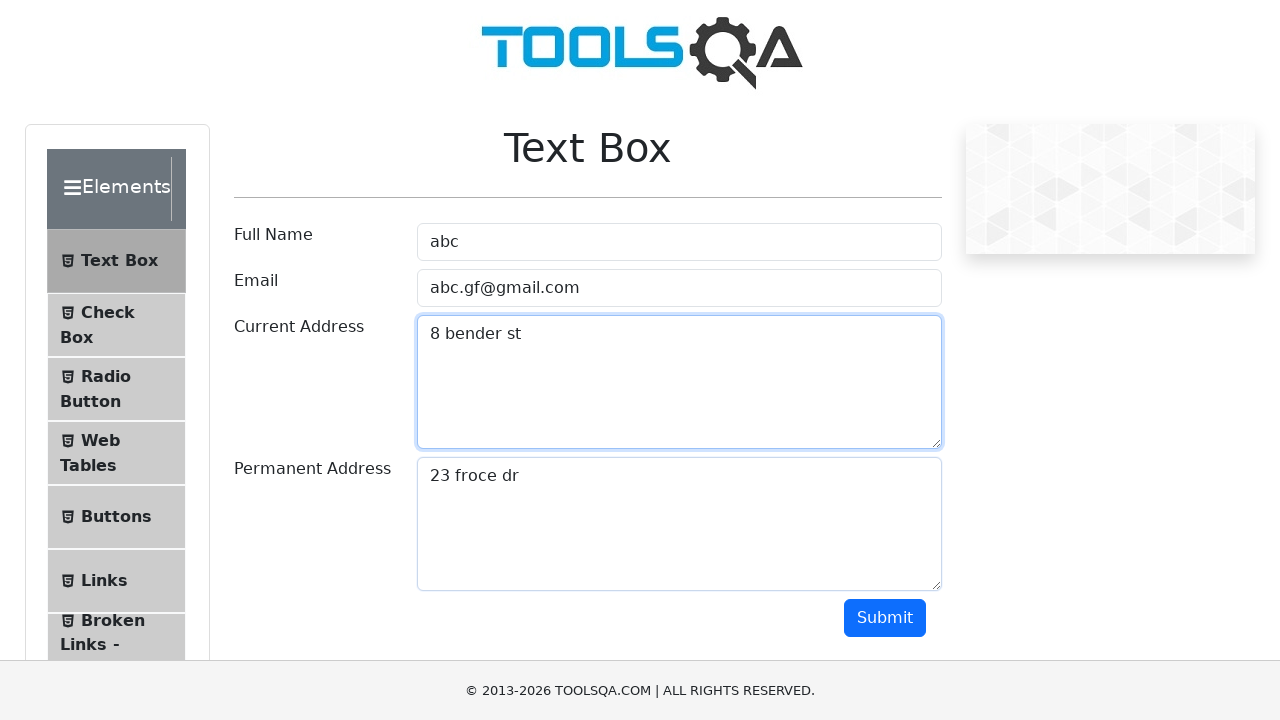

Clicked submit button to submit the text box form at (885, 618) on button#submit
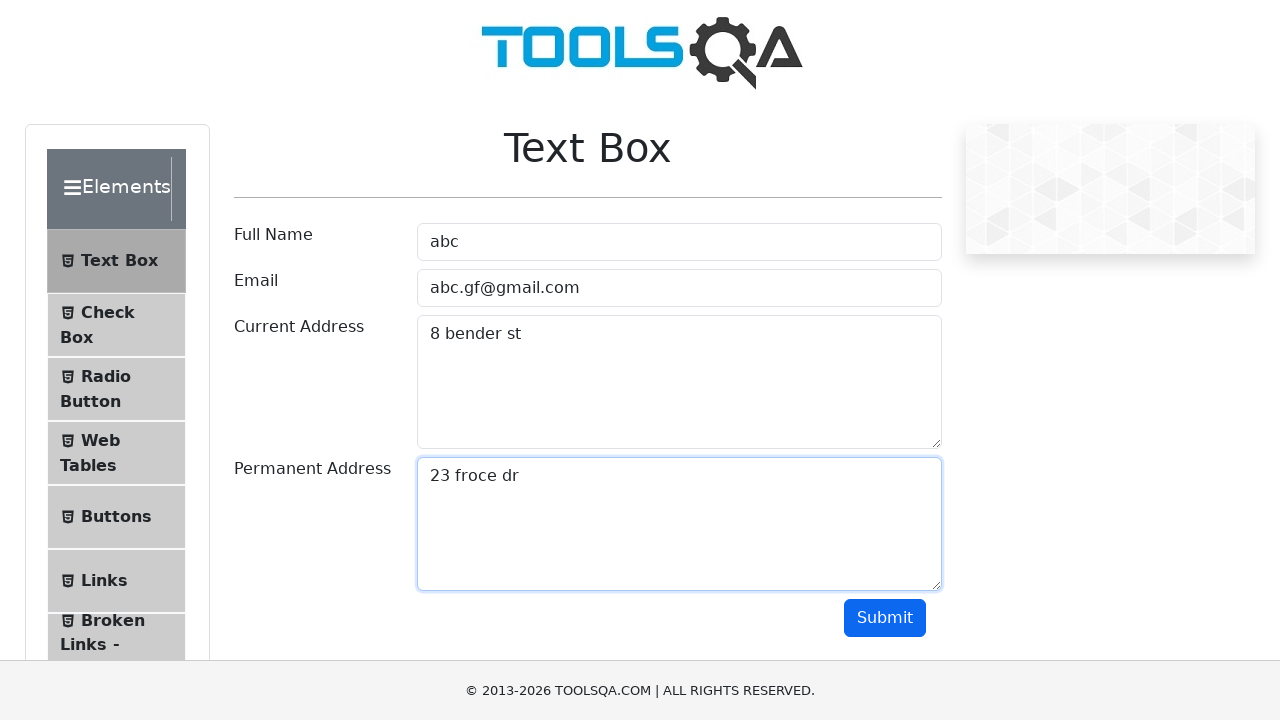

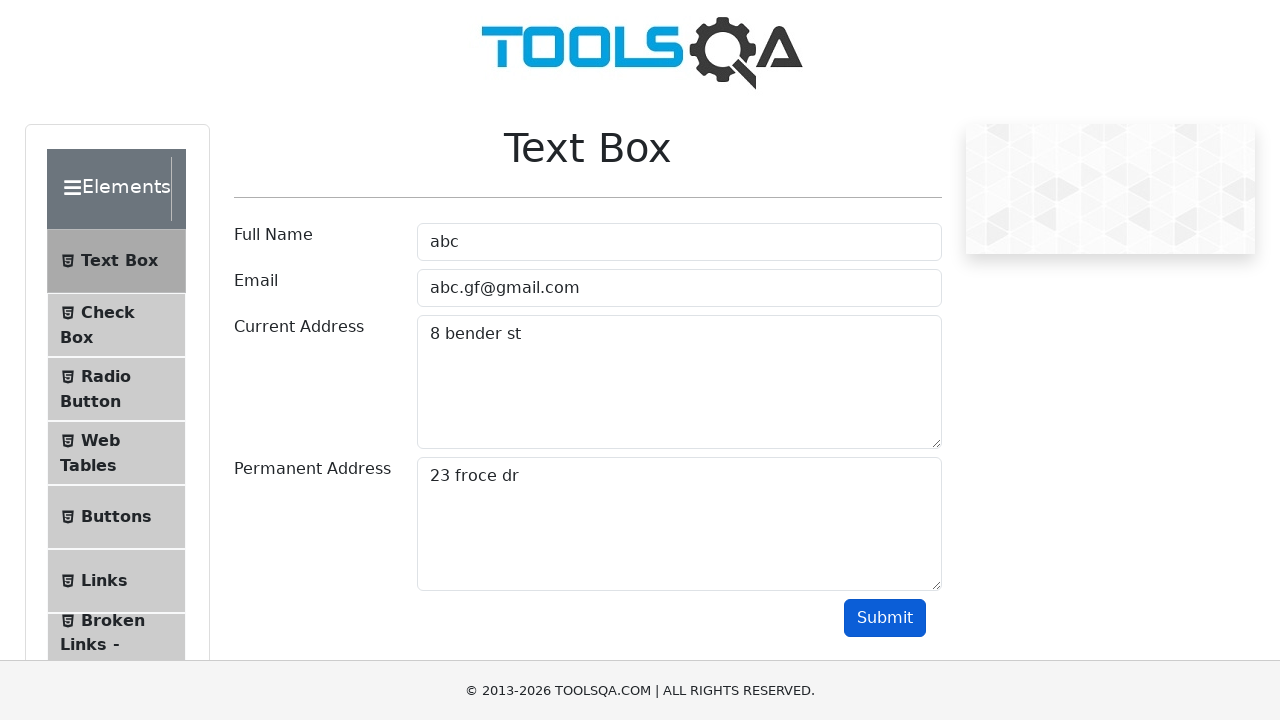